Simple browser automation that navigates to Flipkart's homepage

Starting URL: https://www.flipkart.com

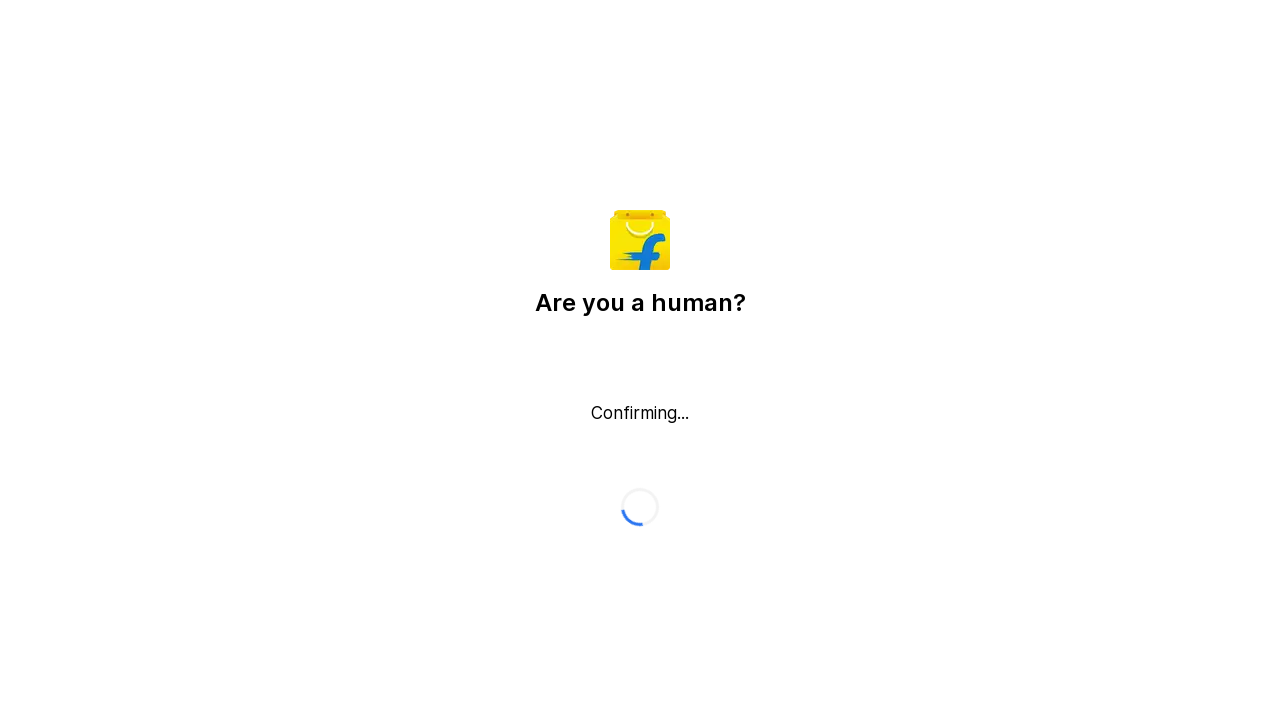

Waited for page to fully load (domcontentloaded state)
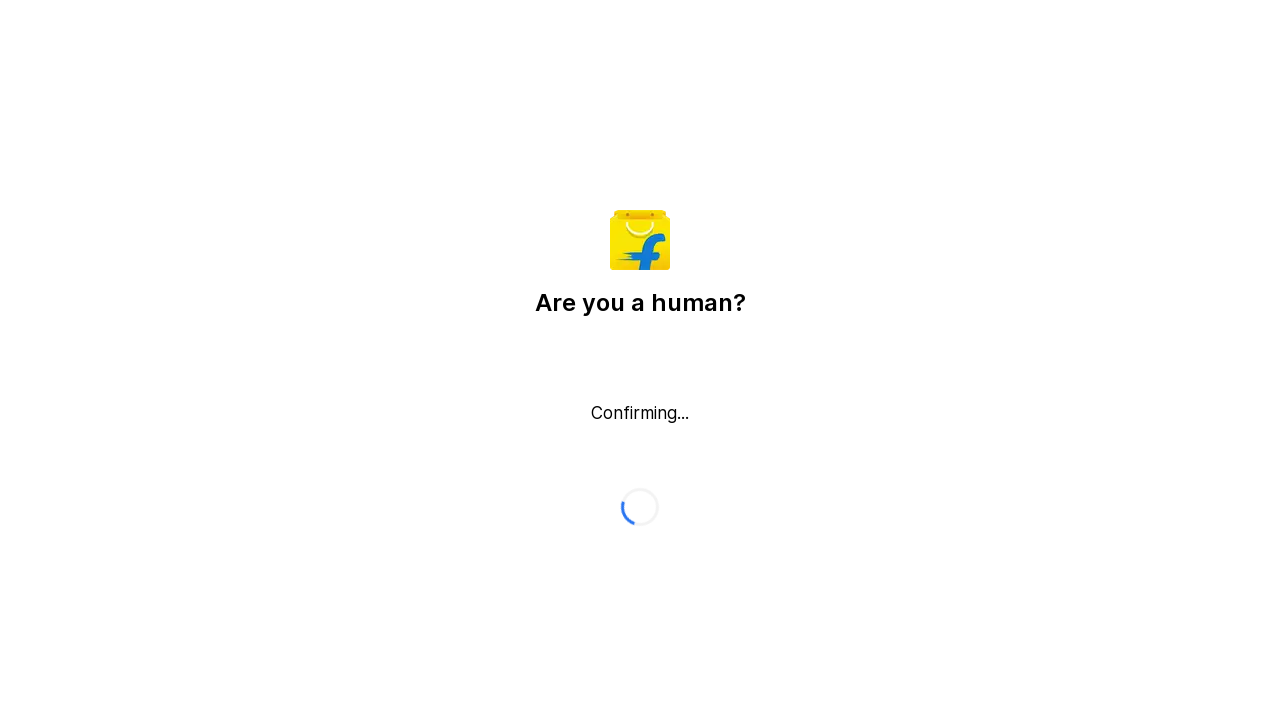

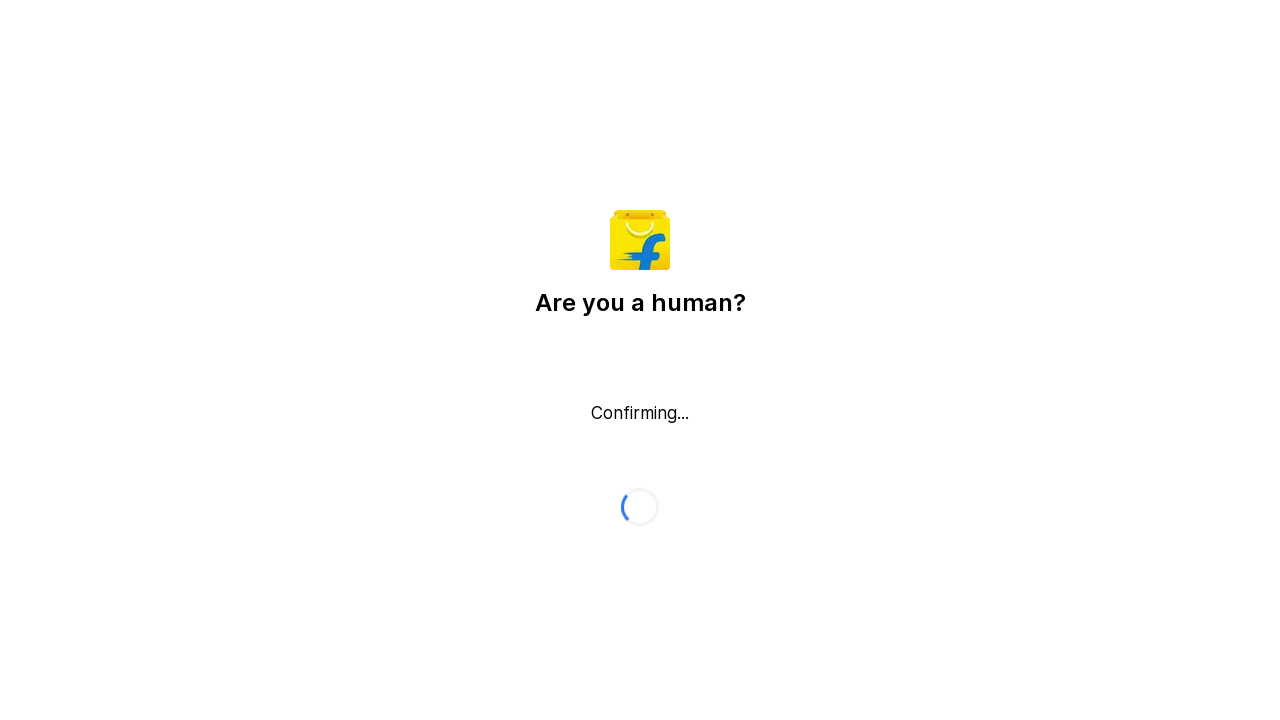